Tests browser back button navigation through filter views by navigating to All, Active, Completed and using goBack.

Starting URL: https://demo.playwright.dev/todomvc

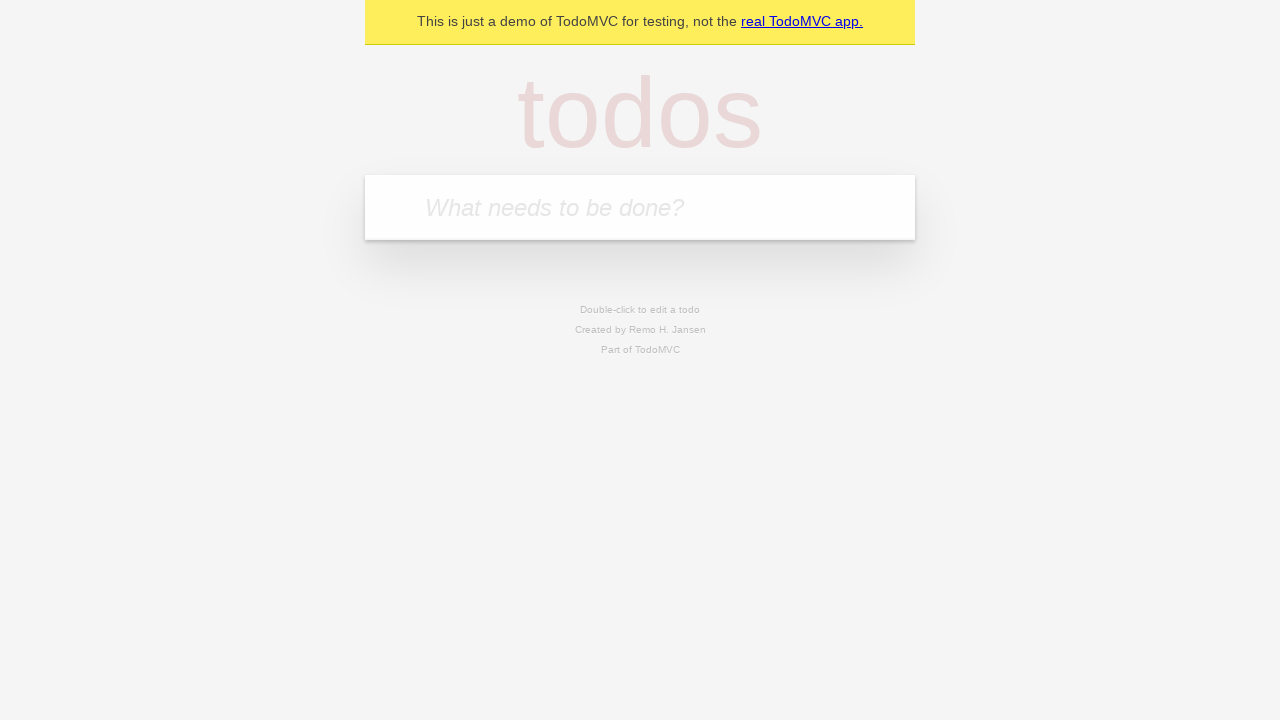

Filled todo input with 'buy some cheese' on internal:attr=[placeholder="What needs to be done?"i]
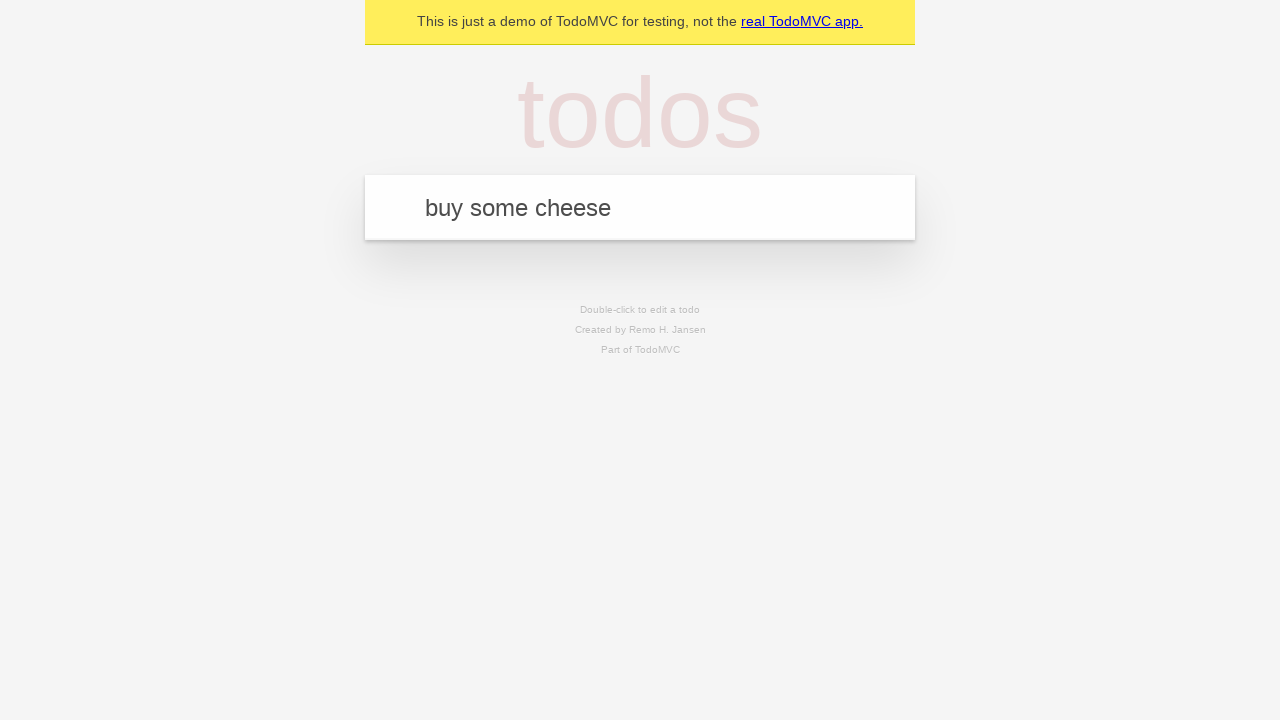

Pressed Enter to create first todo item on internal:attr=[placeholder="What needs to be done?"i]
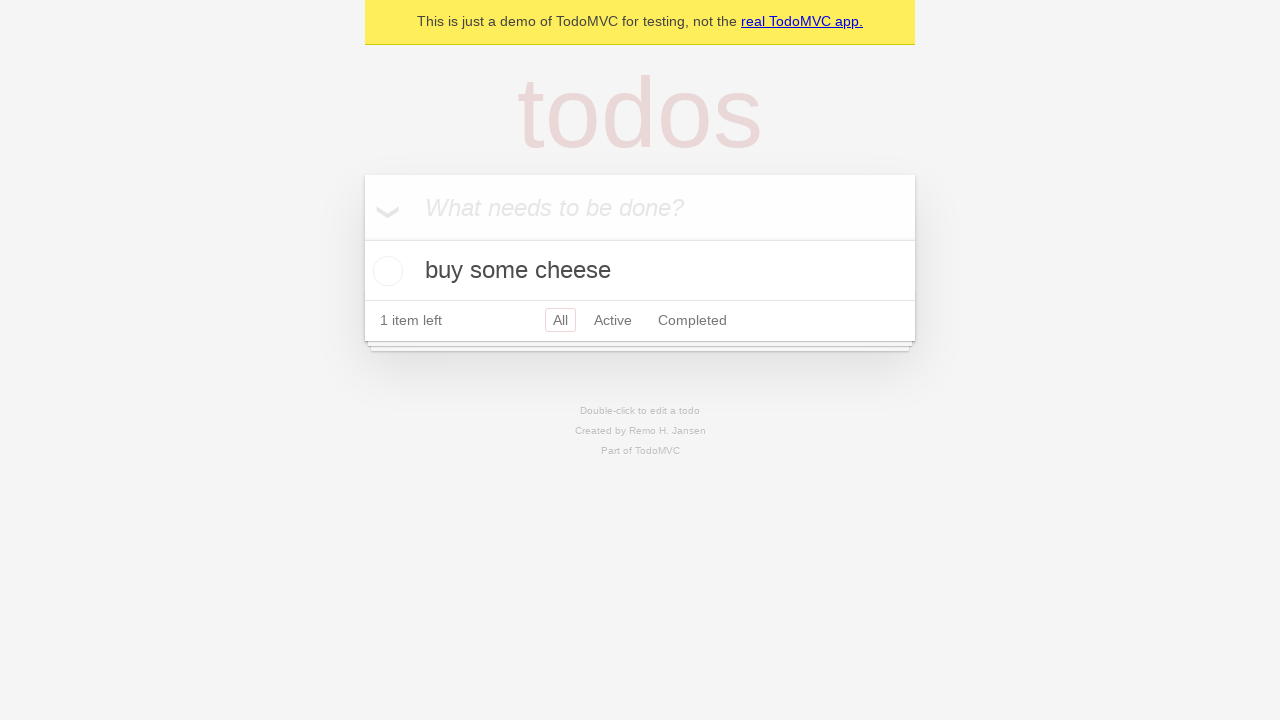

Filled todo input with 'feed the cat' on internal:attr=[placeholder="What needs to be done?"i]
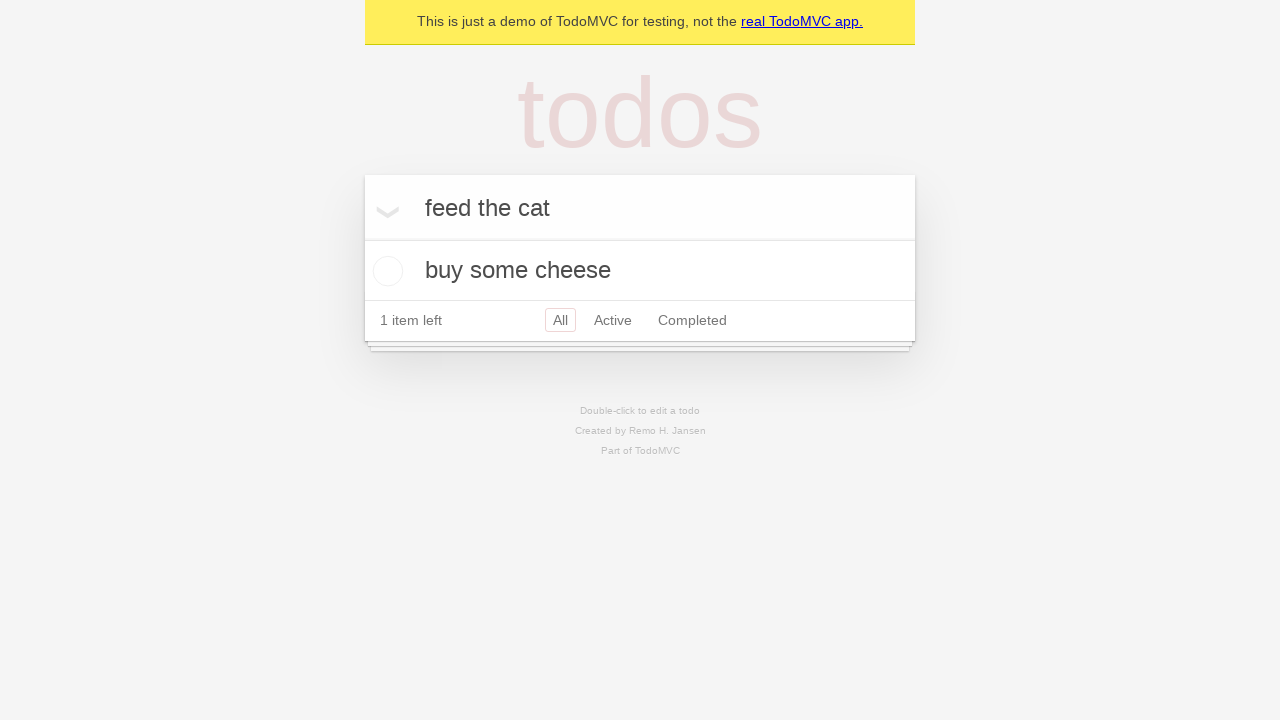

Pressed Enter to create second todo item on internal:attr=[placeholder="What needs to be done?"i]
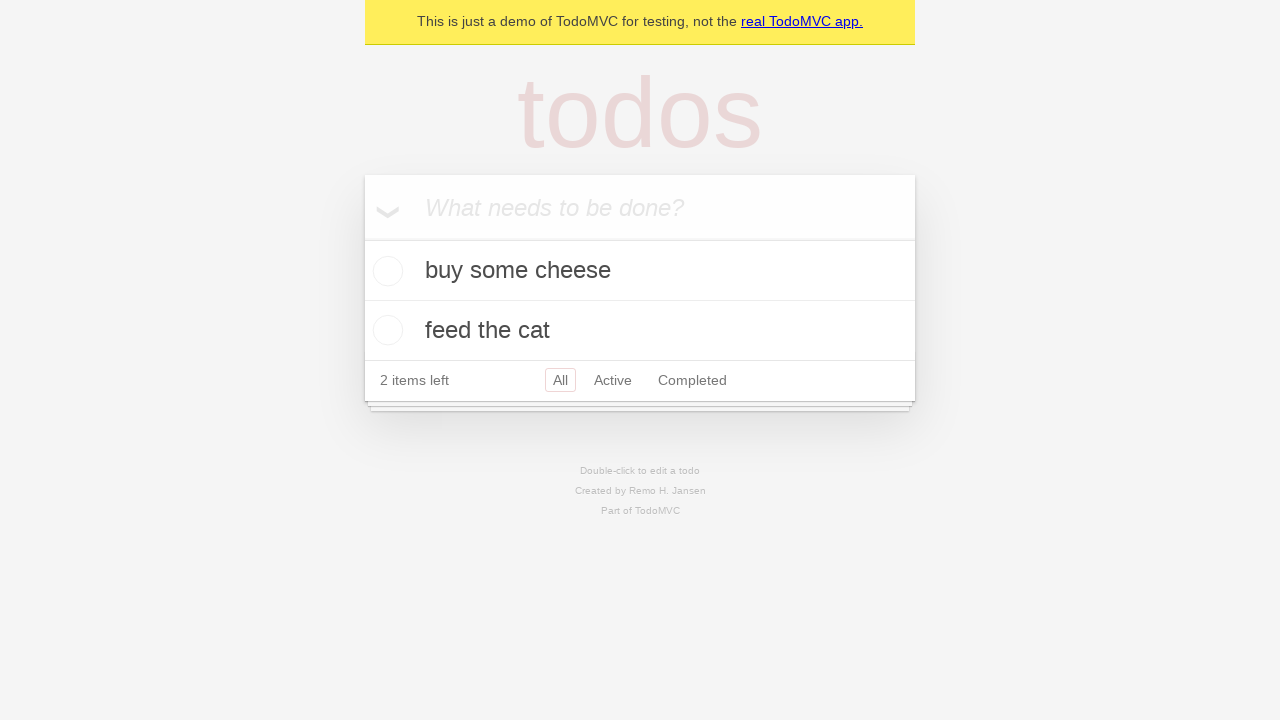

Filled todo input with 'book a doctors appointment' on internal:attr=[placeholder="What needs to be done?"i]
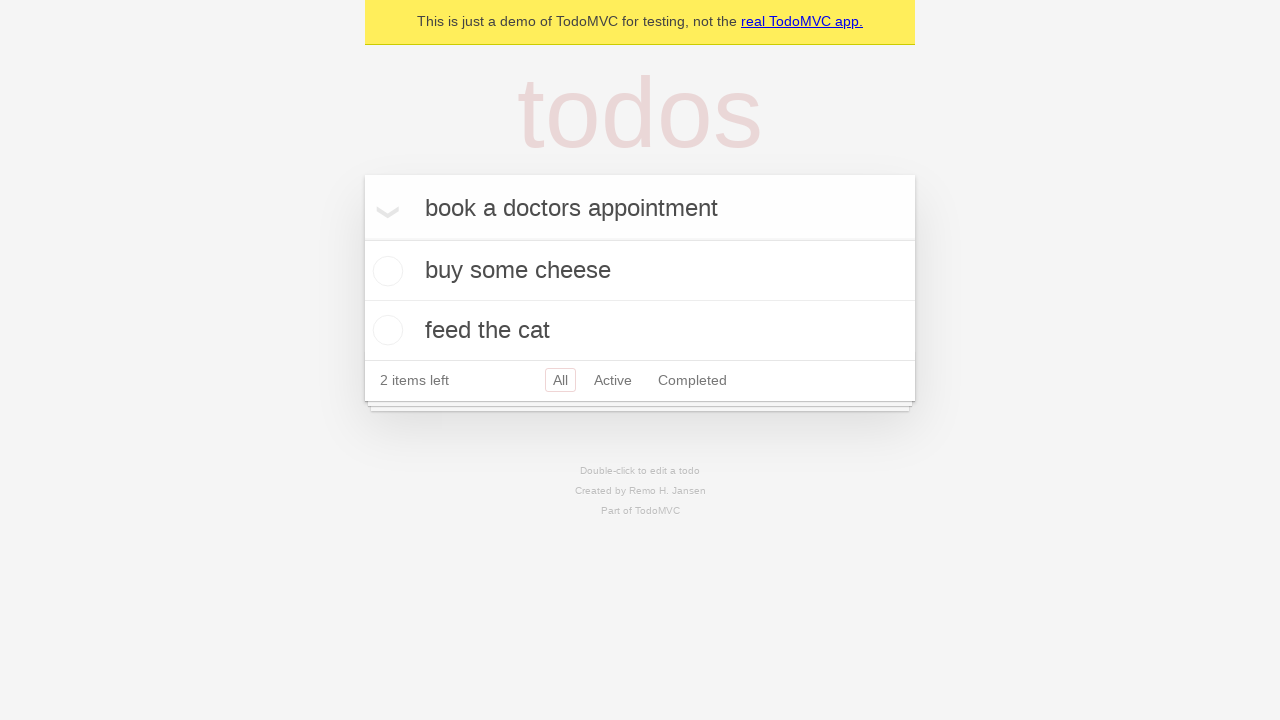

Pressed Enter to create third todo item on internal:attr=[placeholder="What needs to be done?"i]
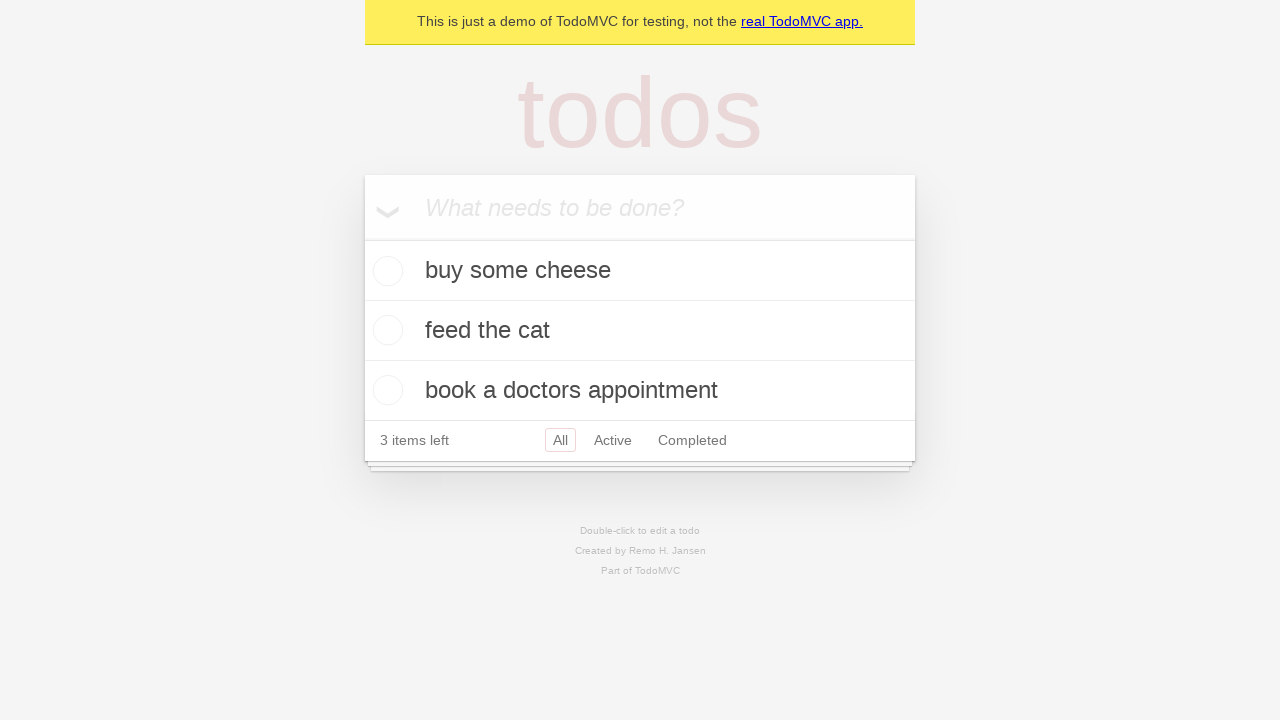

Checked the second todo item as completed at (385, 330) on internal:testid=[data-testid="todo-item"s] >> nth=1 >> internal:role=checkbox
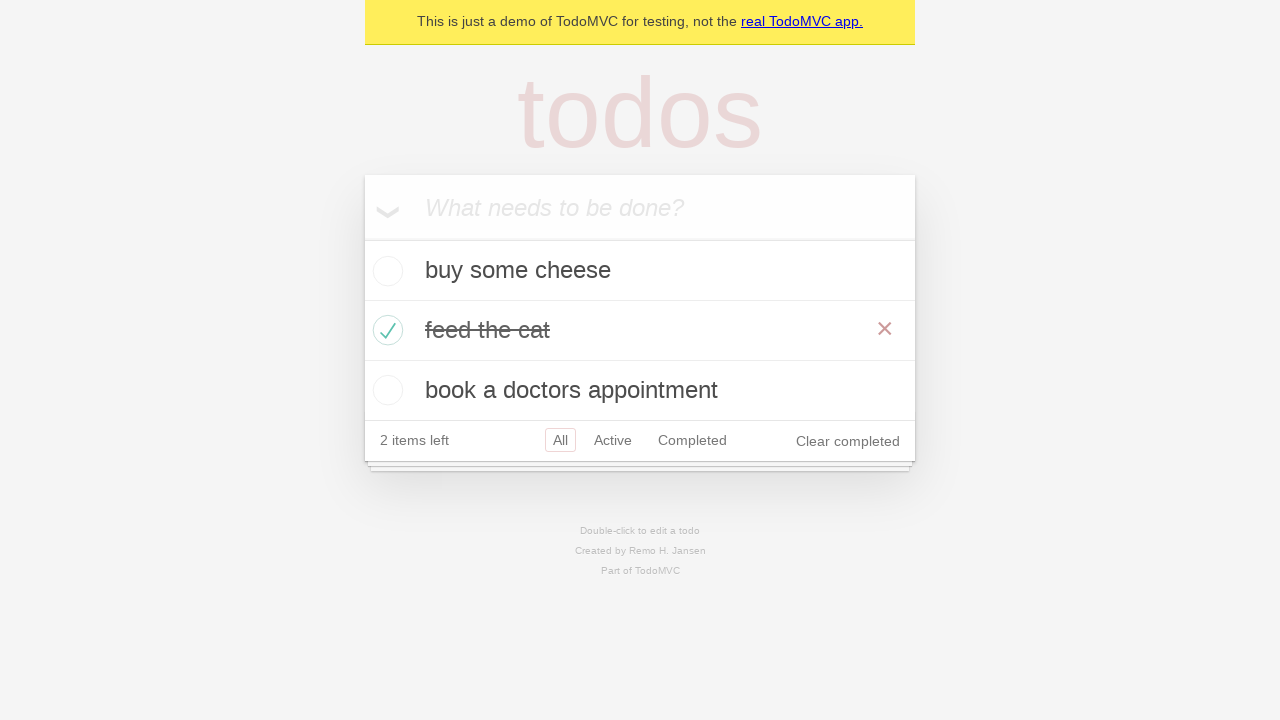

Clicked 'All' filter link at (560, 440) on internal:role=link[name="All"i]
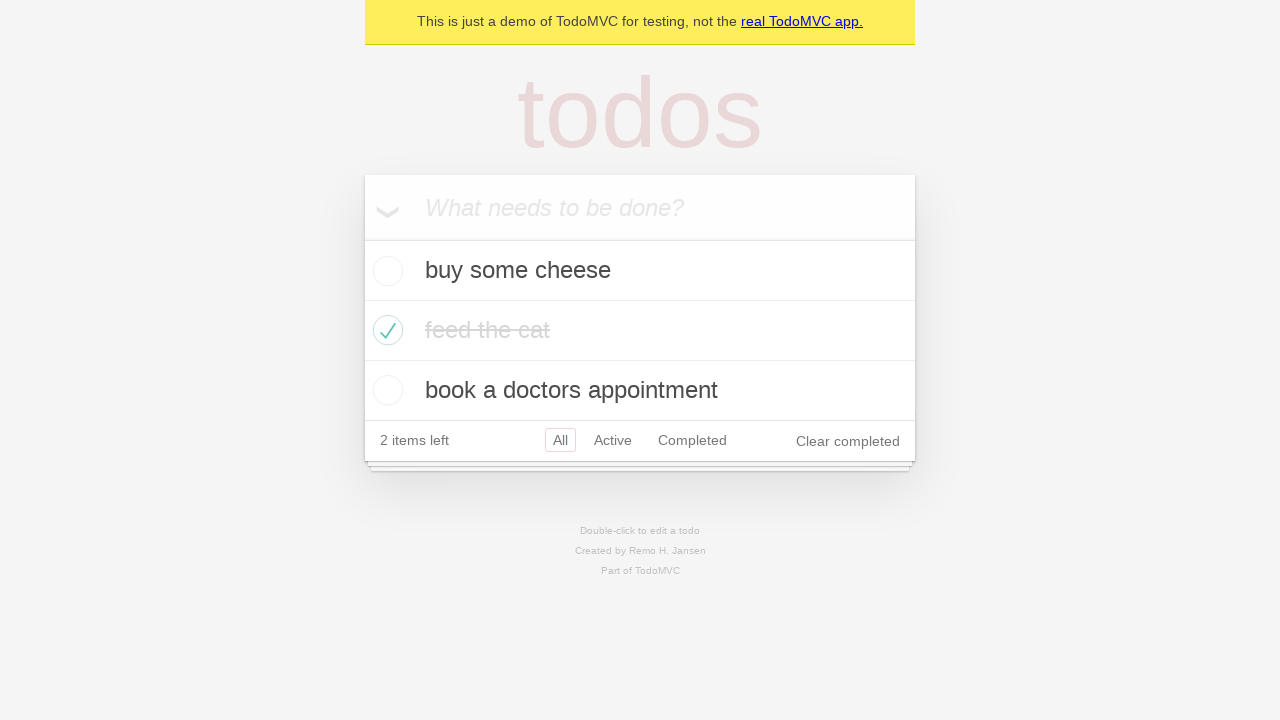

Clicked 'Active' filter link at (613, 440) on internal:role=link[name="Active"i]
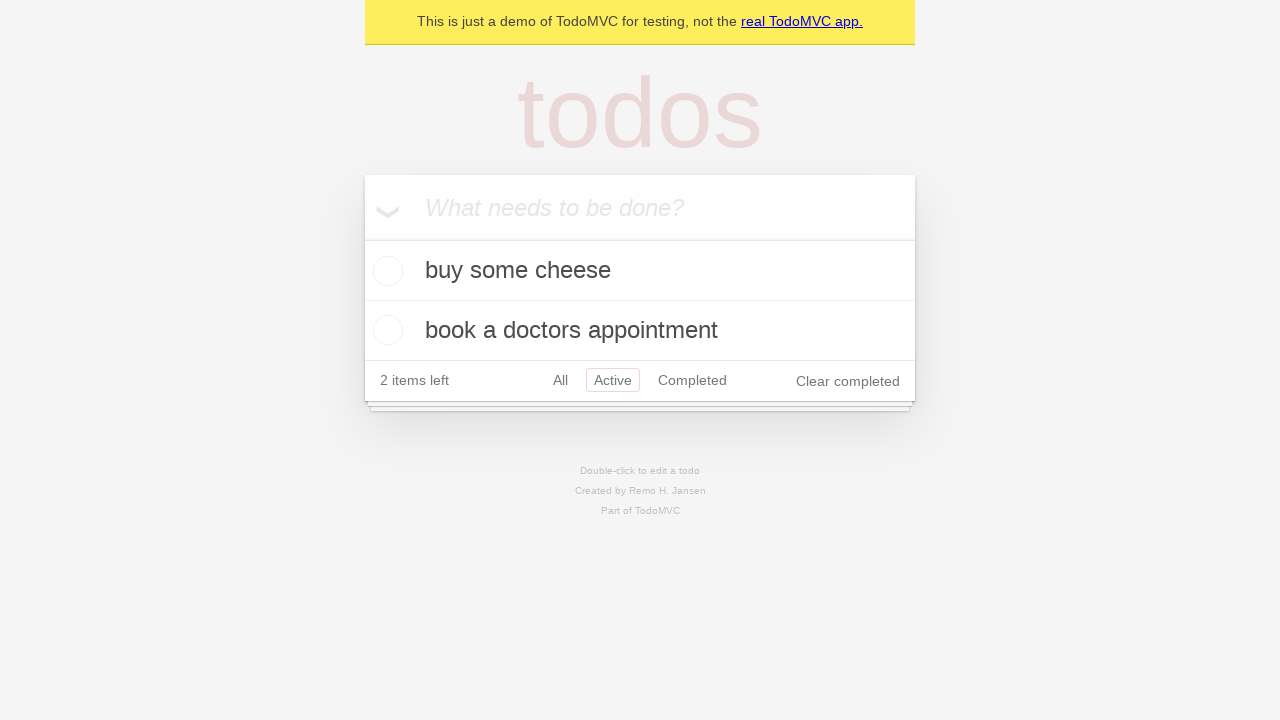

Clicked 'Completed' filter link at (692, 380) on internal:role=link[name="Completed"i]
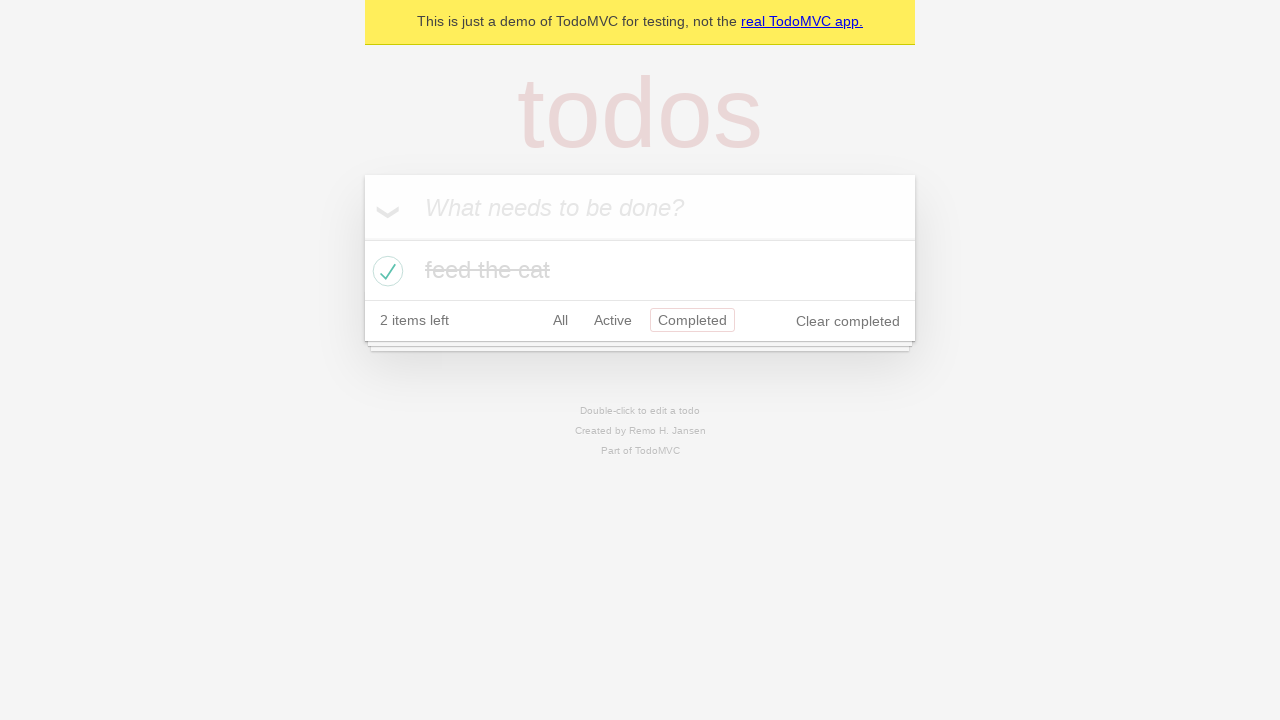

Navigated back to 'Active' filter view
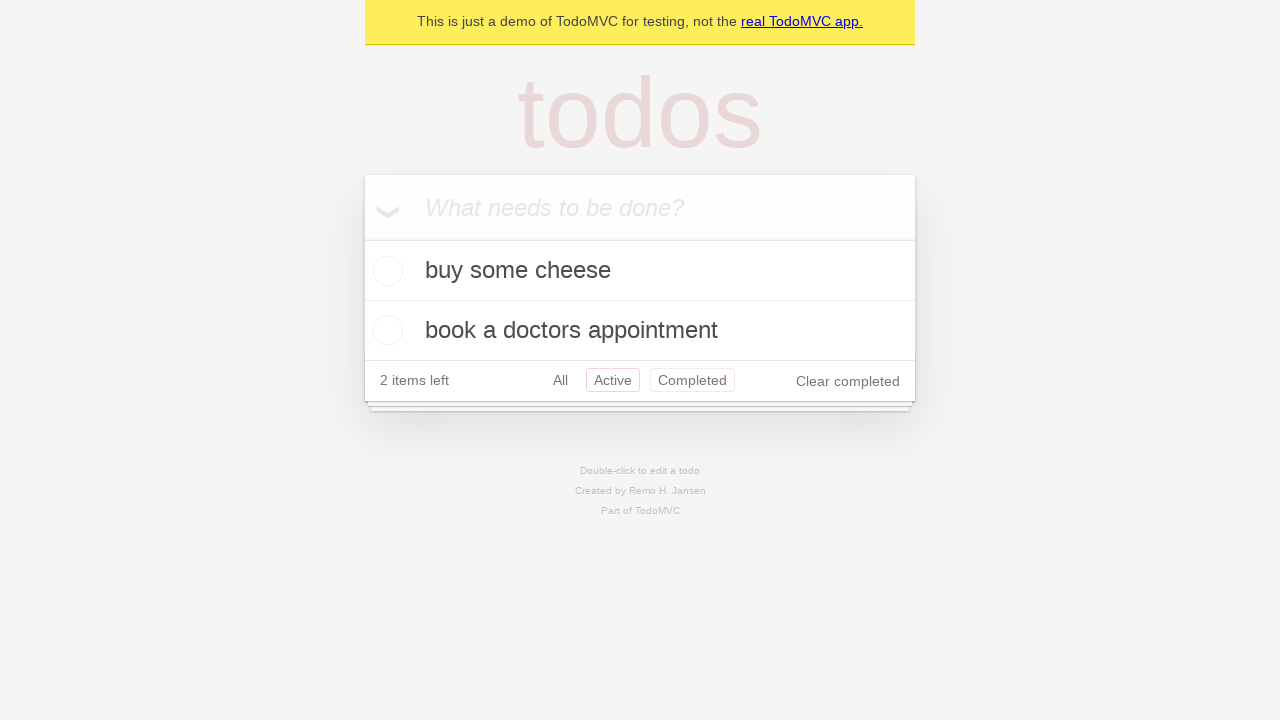

Navigated back to 'All' filter view
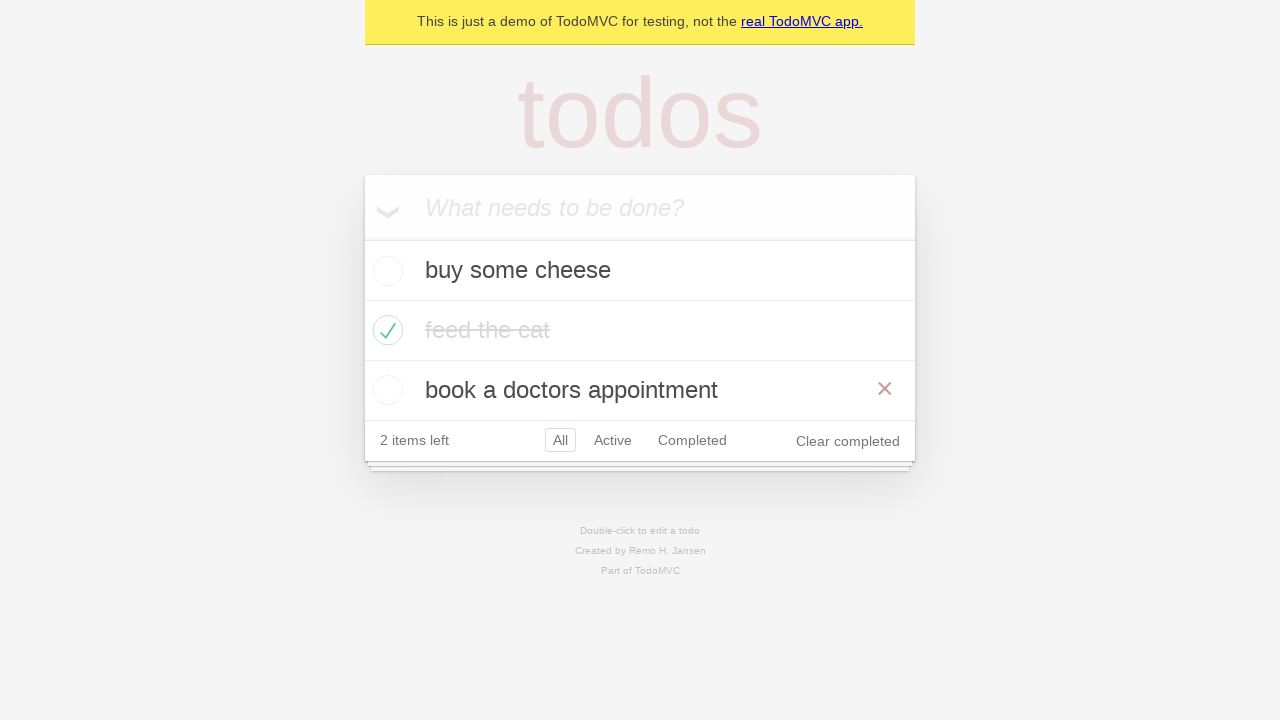

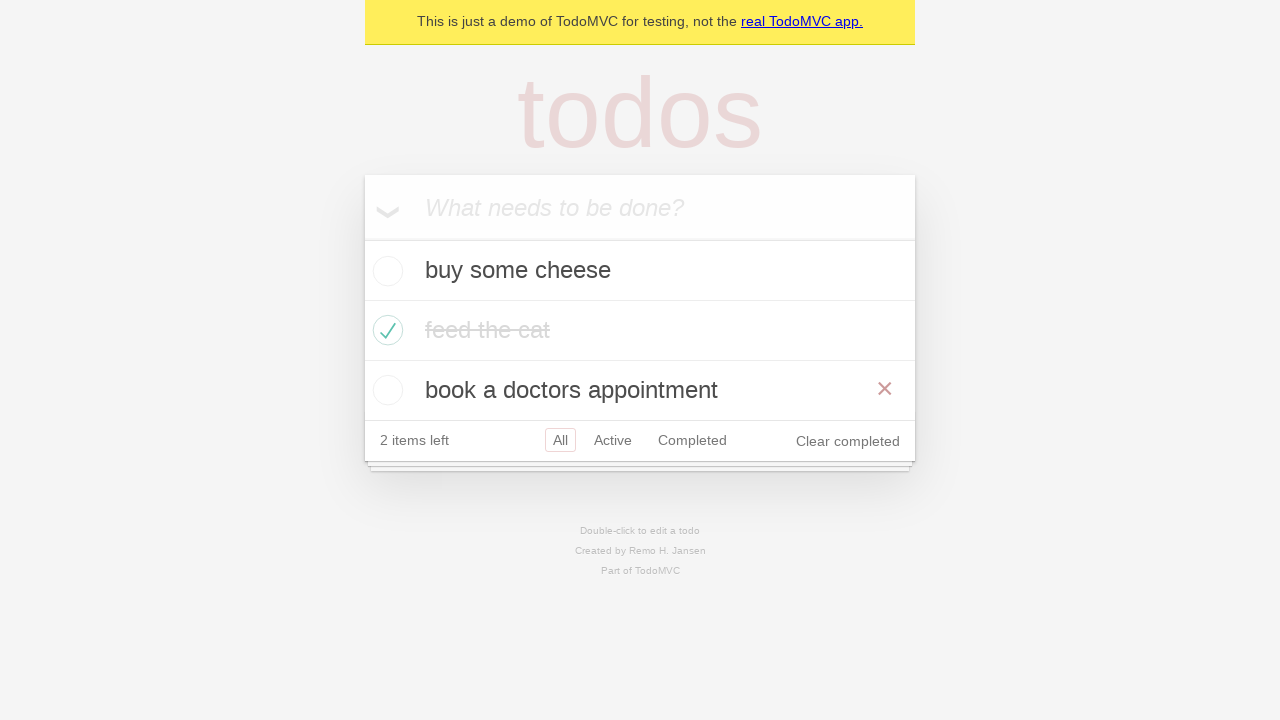